Tests dynamic dropdown functionality by selecting origin and destination locations from flight booking dropdowns

Starting URL: https://rahulshettyacademy.com/dropdownsPractise/

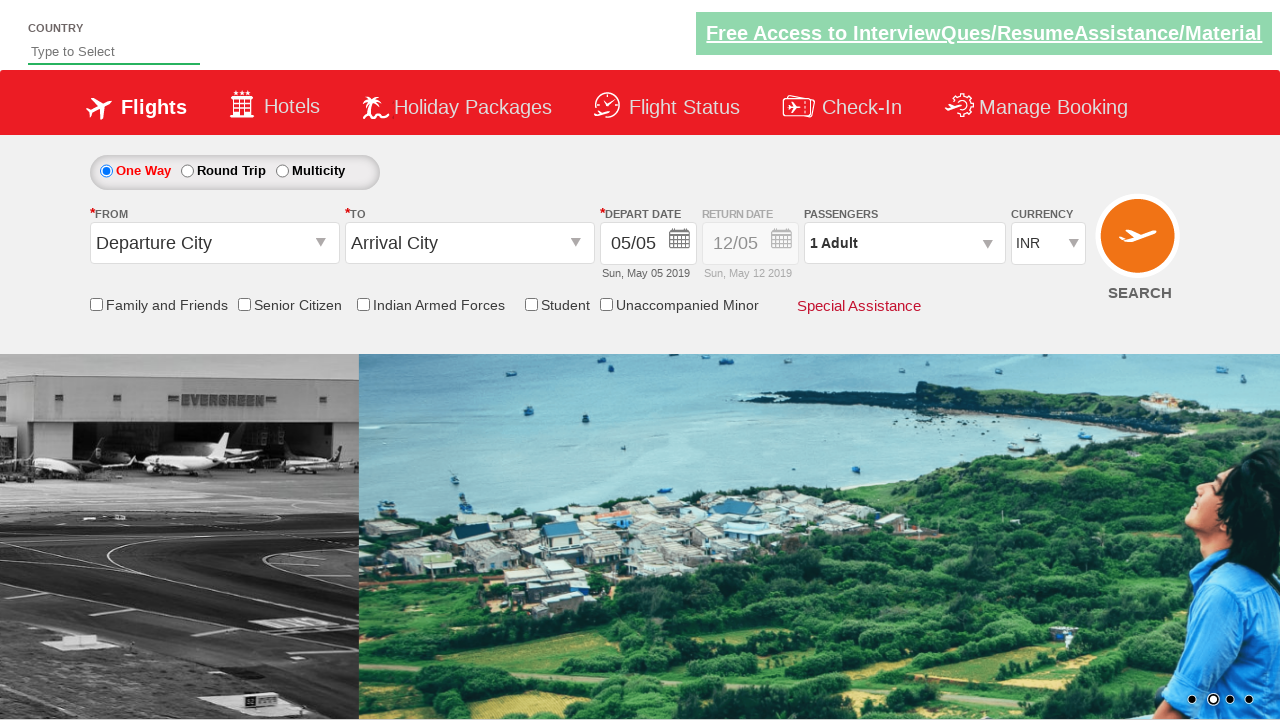

Clicked origin station dropdown to open flight location options at (214, 243) on input[name='ctl00_mainContent_ddl_originStation1_CTXT']
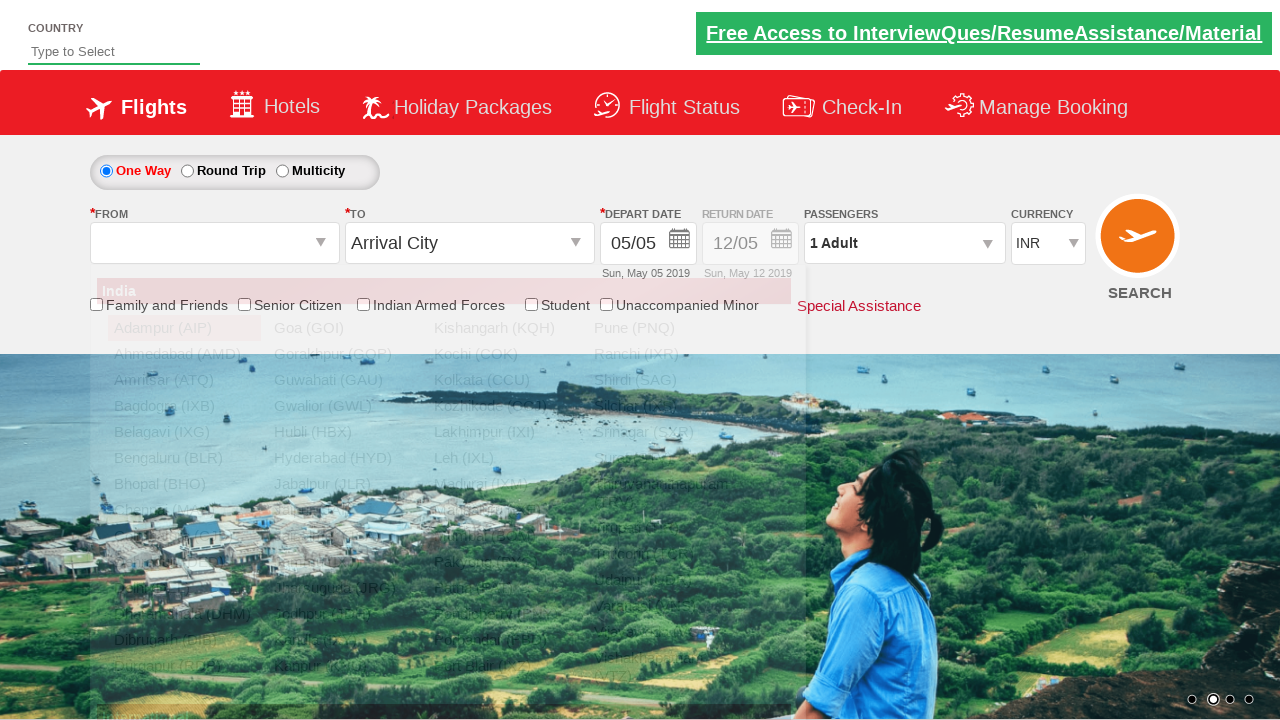

Selected VTZ (origin location) from dropdown at (664, 667) on div#glsctl00_mainContent_ddl_originStation1_CTNR a[value='VTZ']
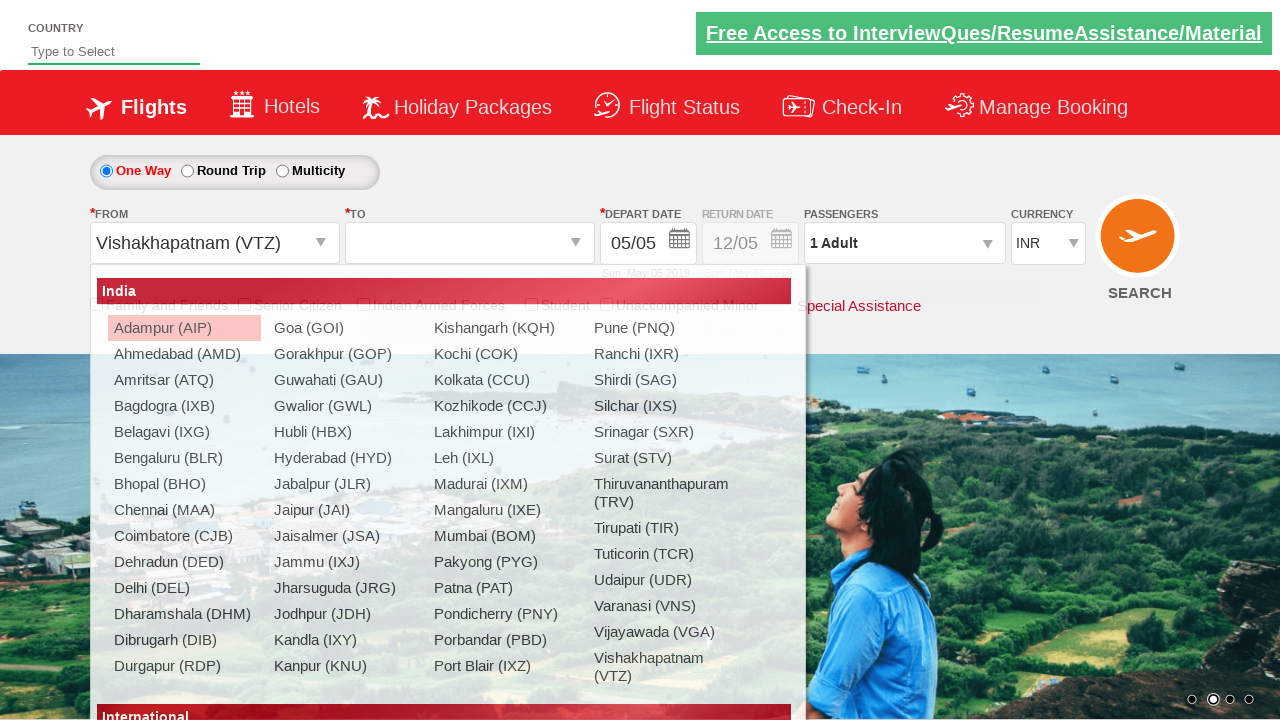

Selected DEL (destination location) from dropdown at (439, 562) on div#glsctl00_mainContent_ddl_destinationStation1_CTNR a[value='DEL']
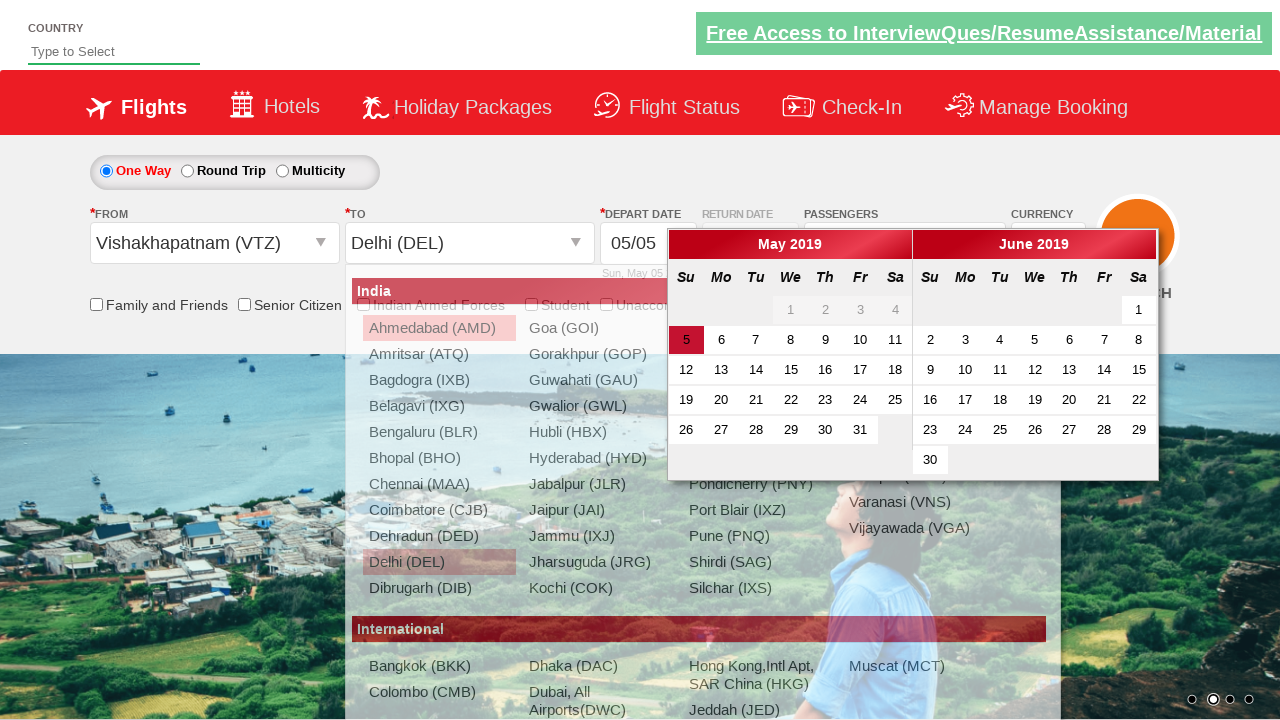

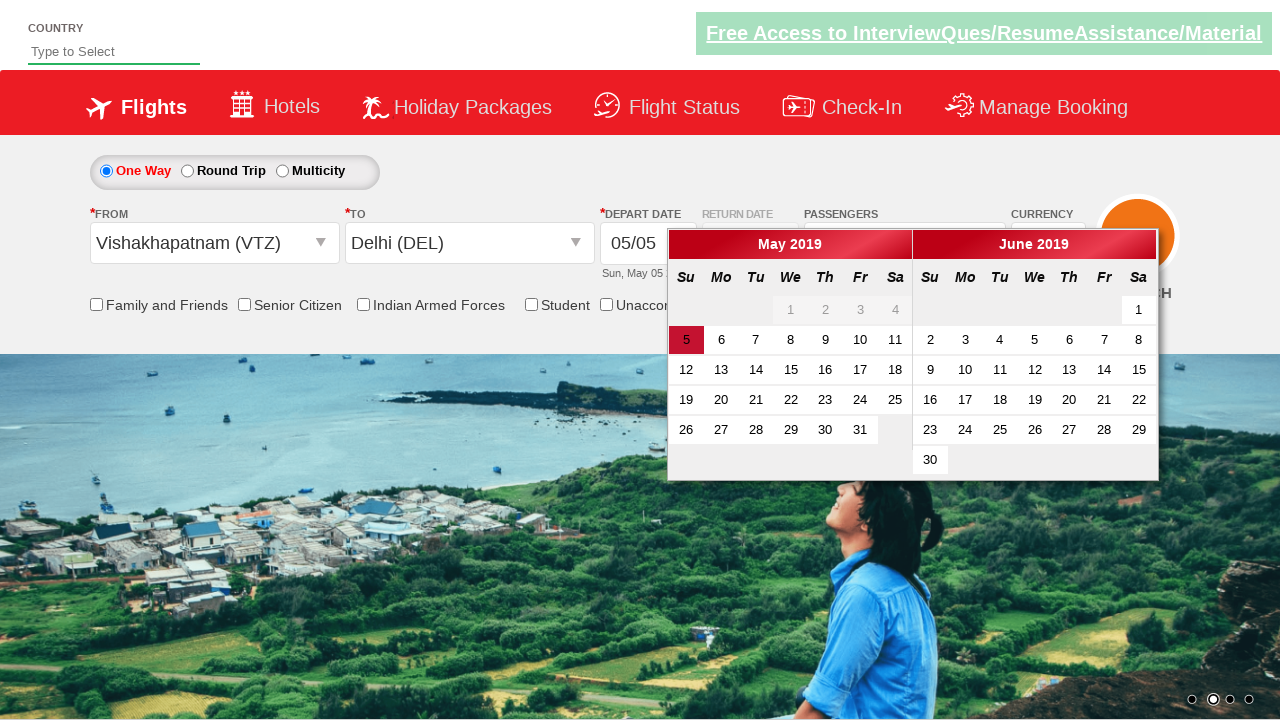